Tests filling a phone input field on a practice automation page

Starting URL: https://testautomationpractice.blogspot.com/

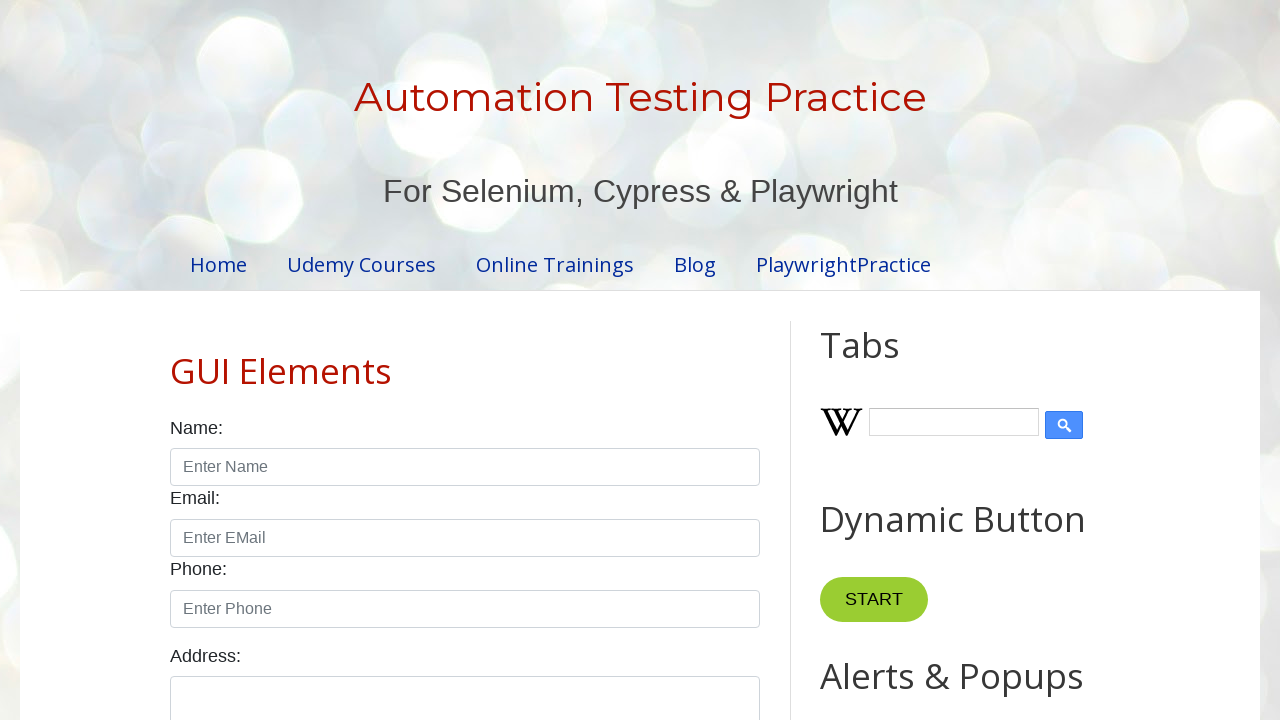

Filled phone input field with '9999999999' on #phone
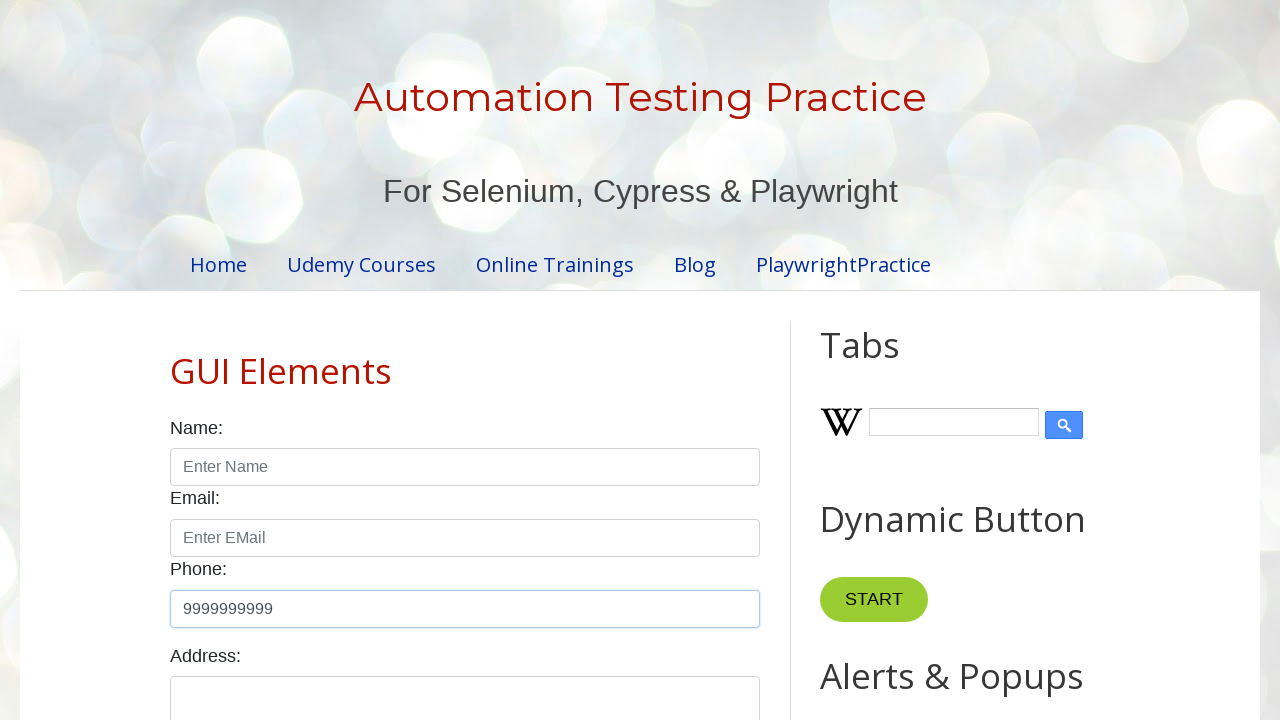

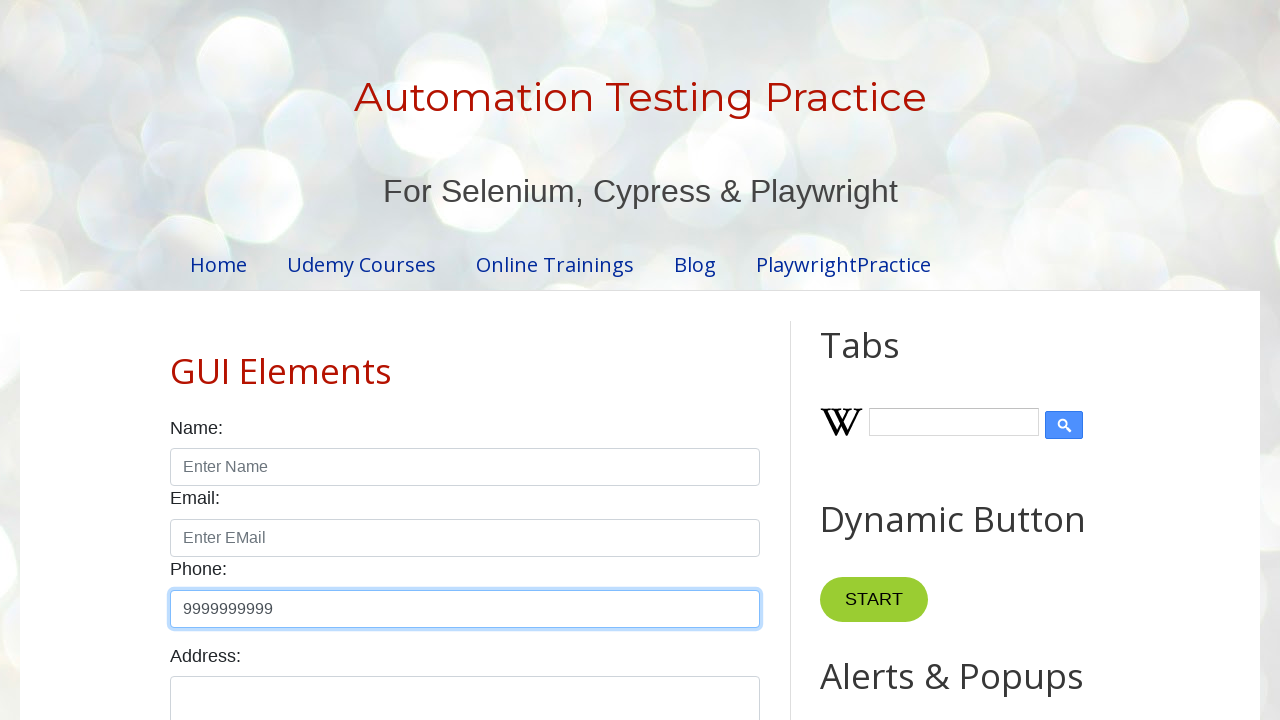